Tests responsive design by setting viewport to small mobile size (320x480) and verifying page loads correctly

Starting URL: https://example.com

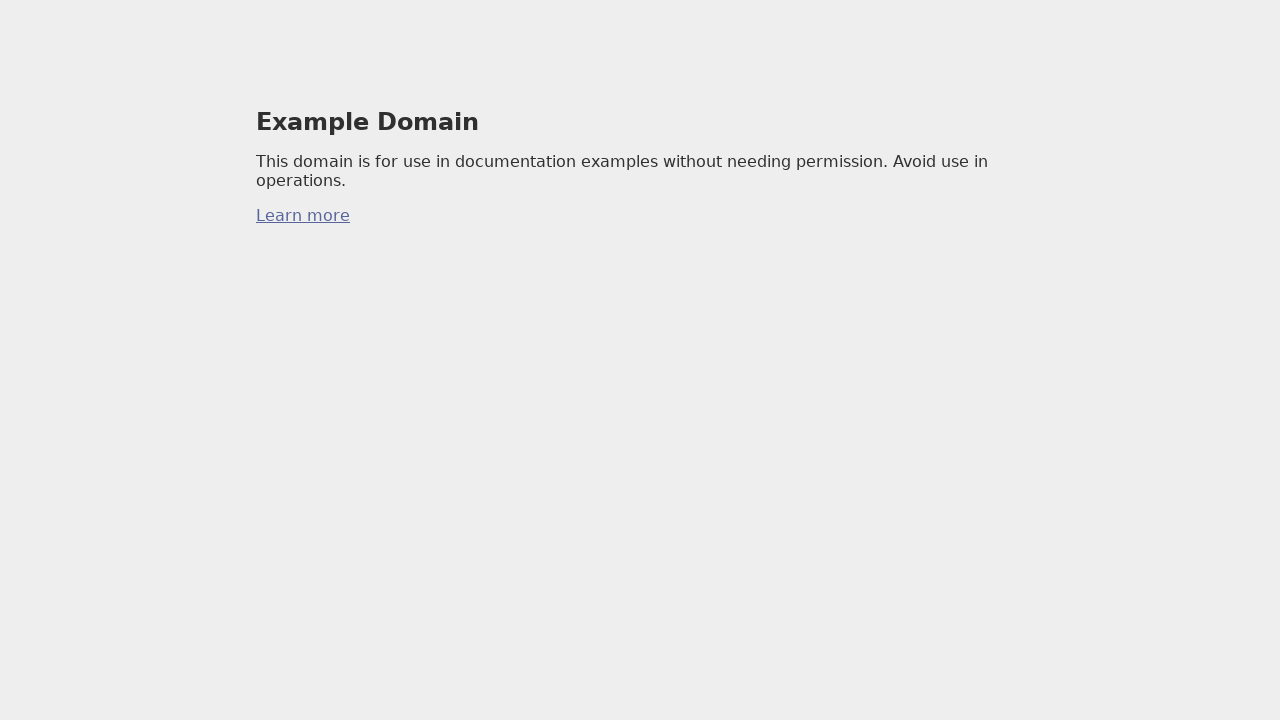

Set viewport to 320x480 mobile size
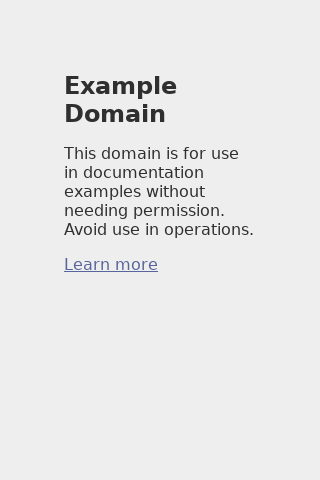

Page content loaded (domcontentloaded state)
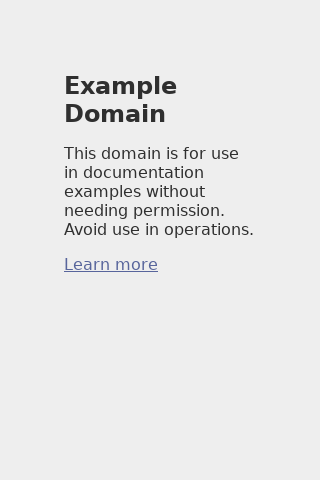

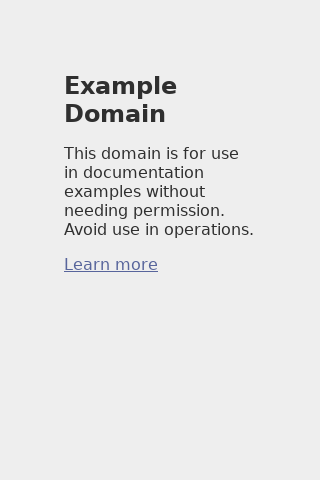